Tests text input field by typing "Hello World!!" and verifying the value is correctly entered

Starting URL: https://antoniotrindade.com.br/treinoautomacao/elementsweb.html

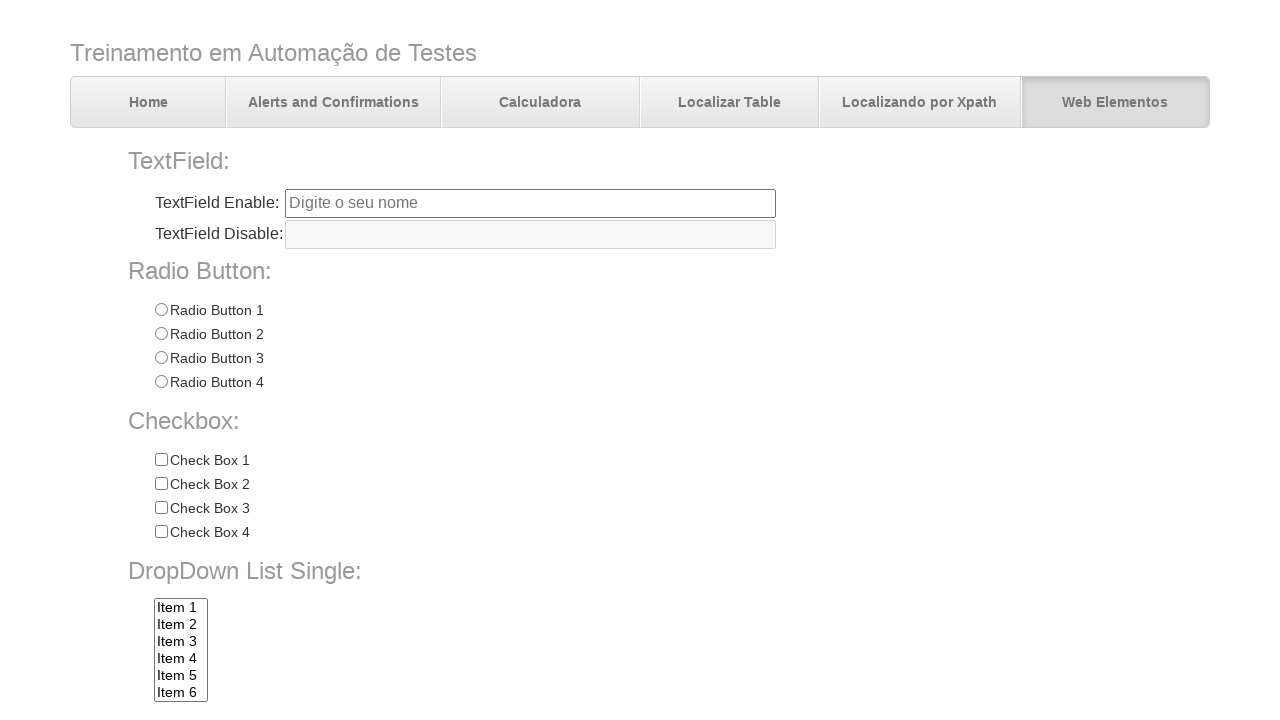

Navigated to test page
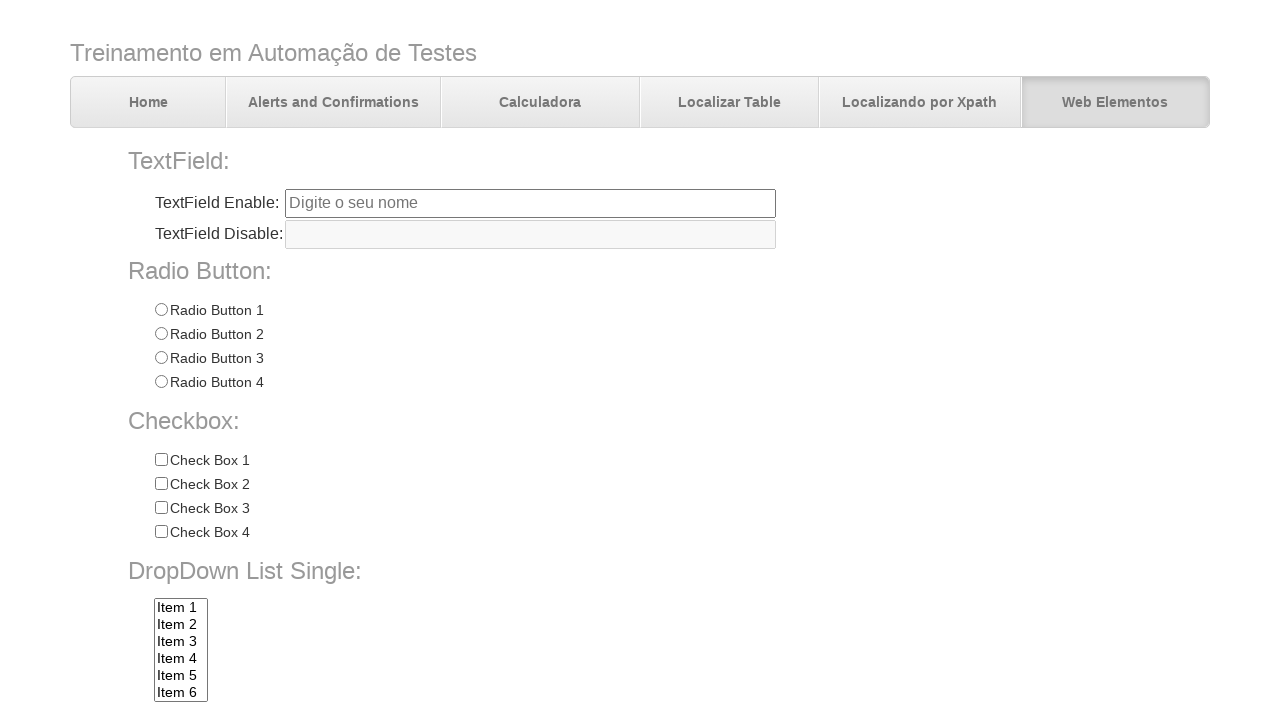

Filled text input field with 'Hello World!!' on input[name='txtbox1']
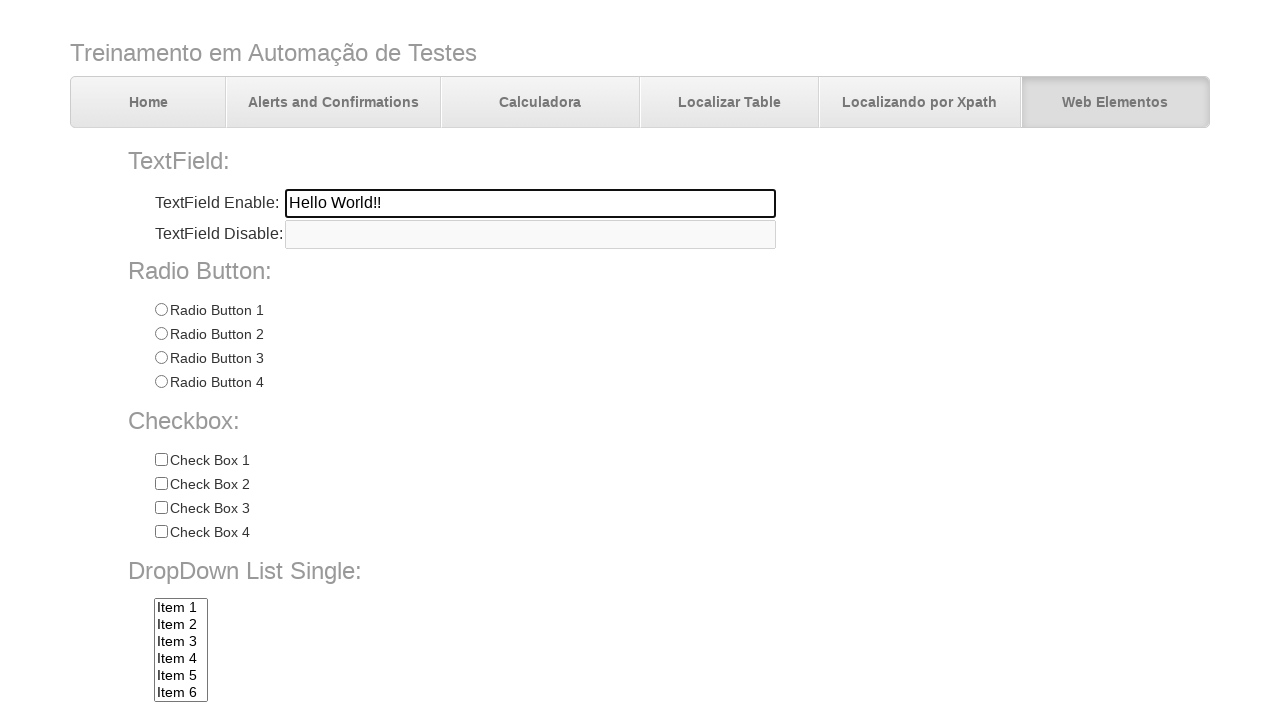

Verified that text input field contains 'Hello World!!'
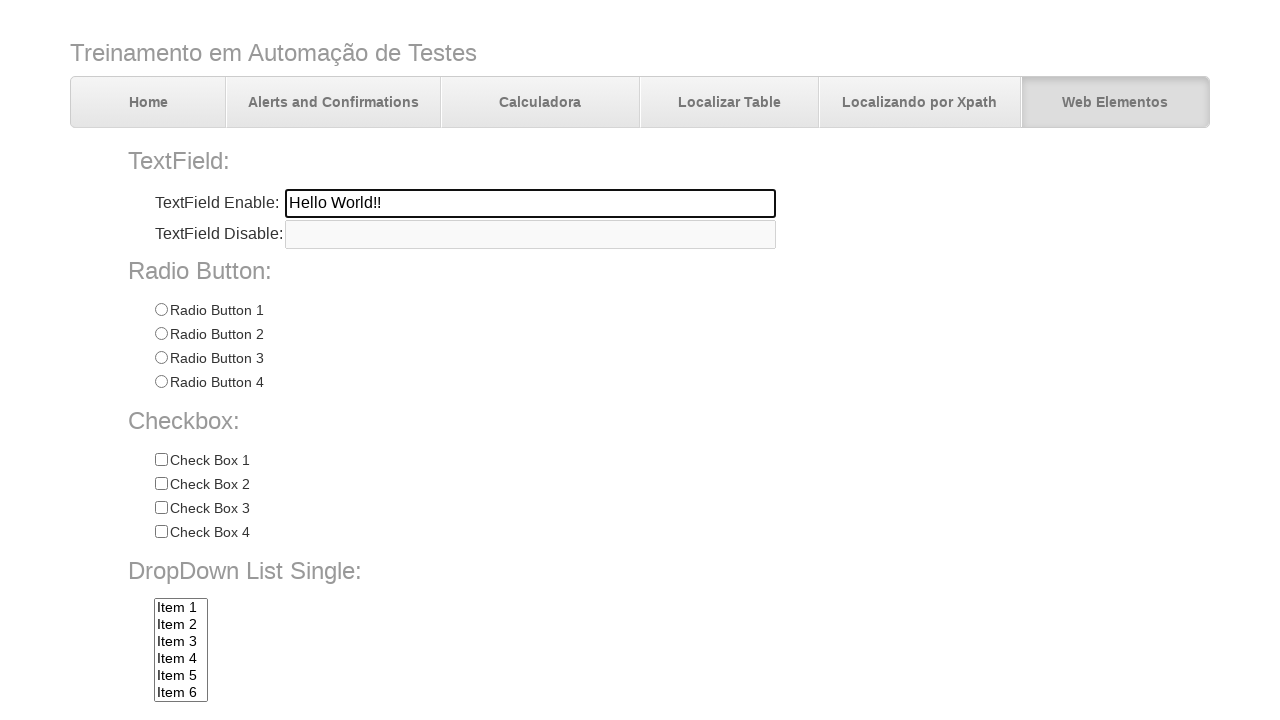

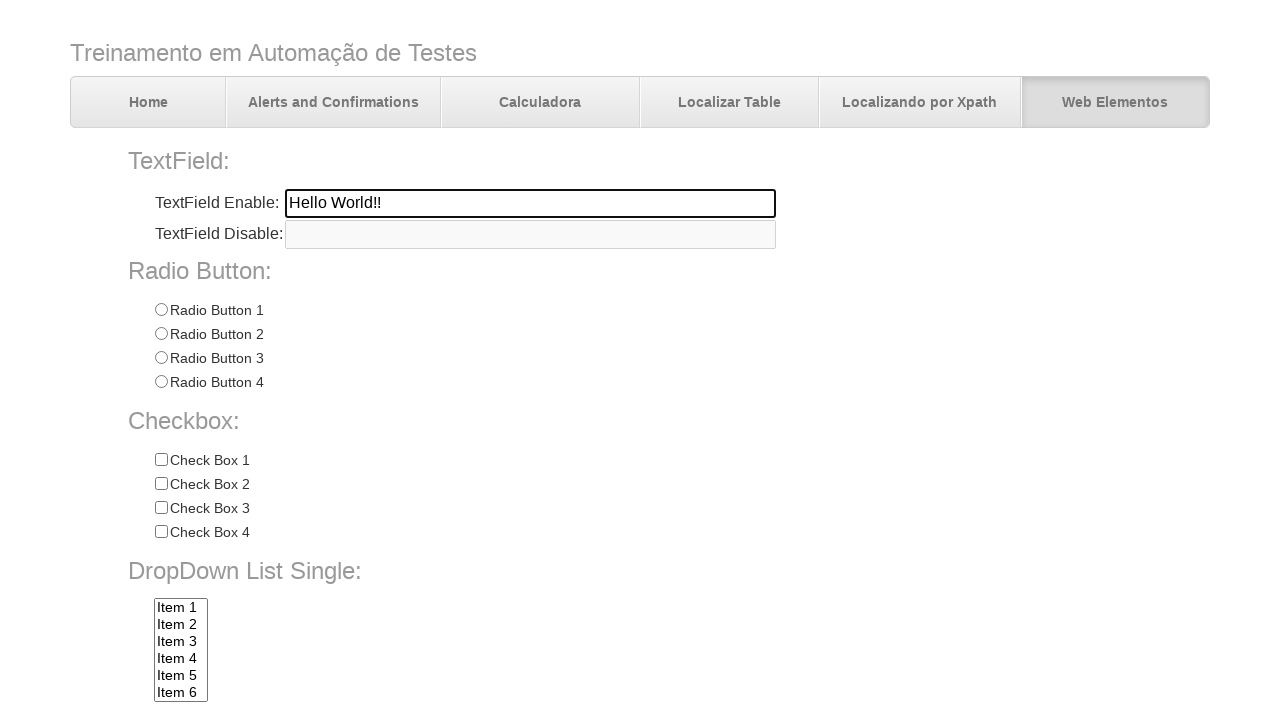